Tests dynamic controls on a webpage by removing elements, enabling input fields, and interacting with them after they become available

Starting URL: https://the-internet.herokuapp.com/dynamic_controls

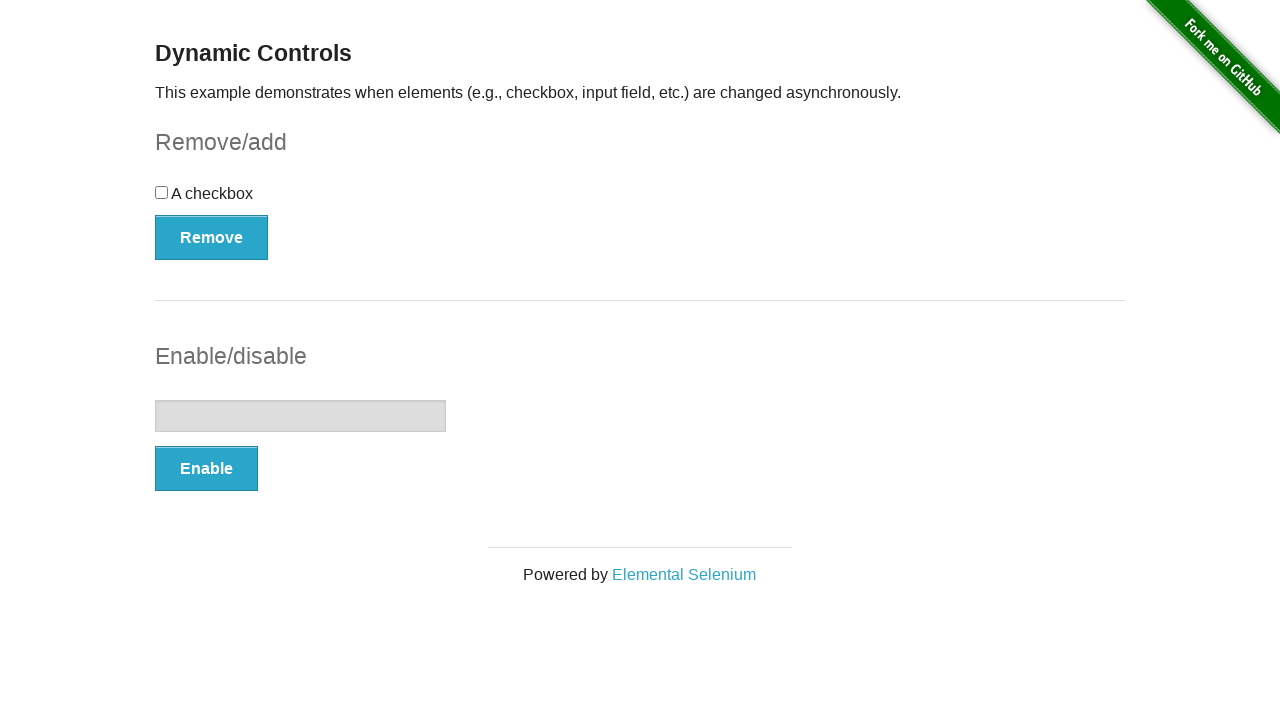

Clicked Remove button to remove element at (212, 237) on button:has-text('Remove')
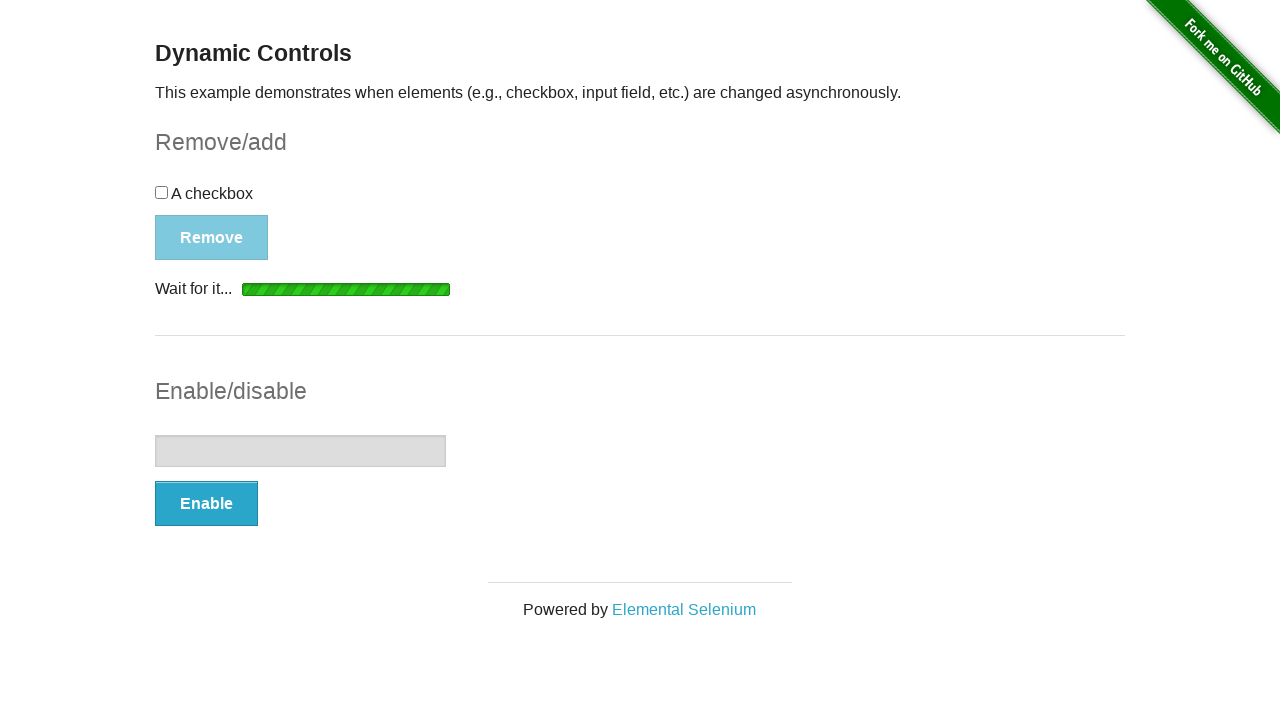

Success message appeared after removing element
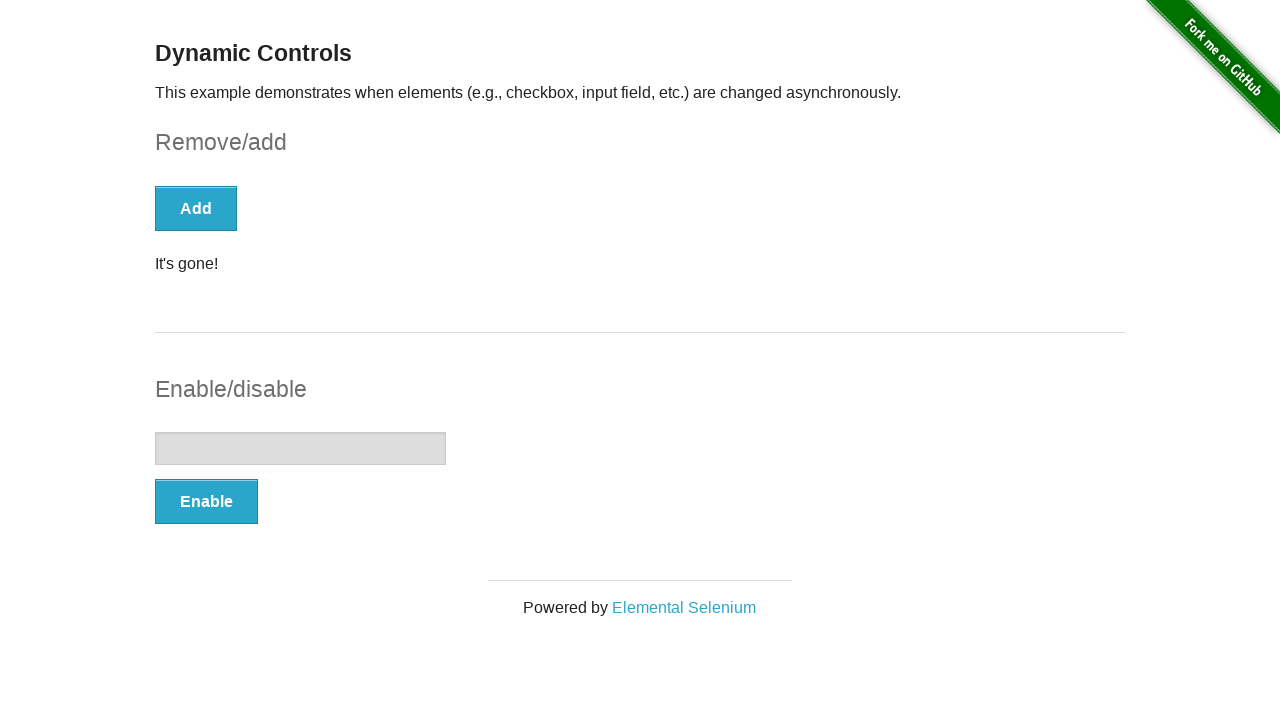

Retrieved message text: It's gone!
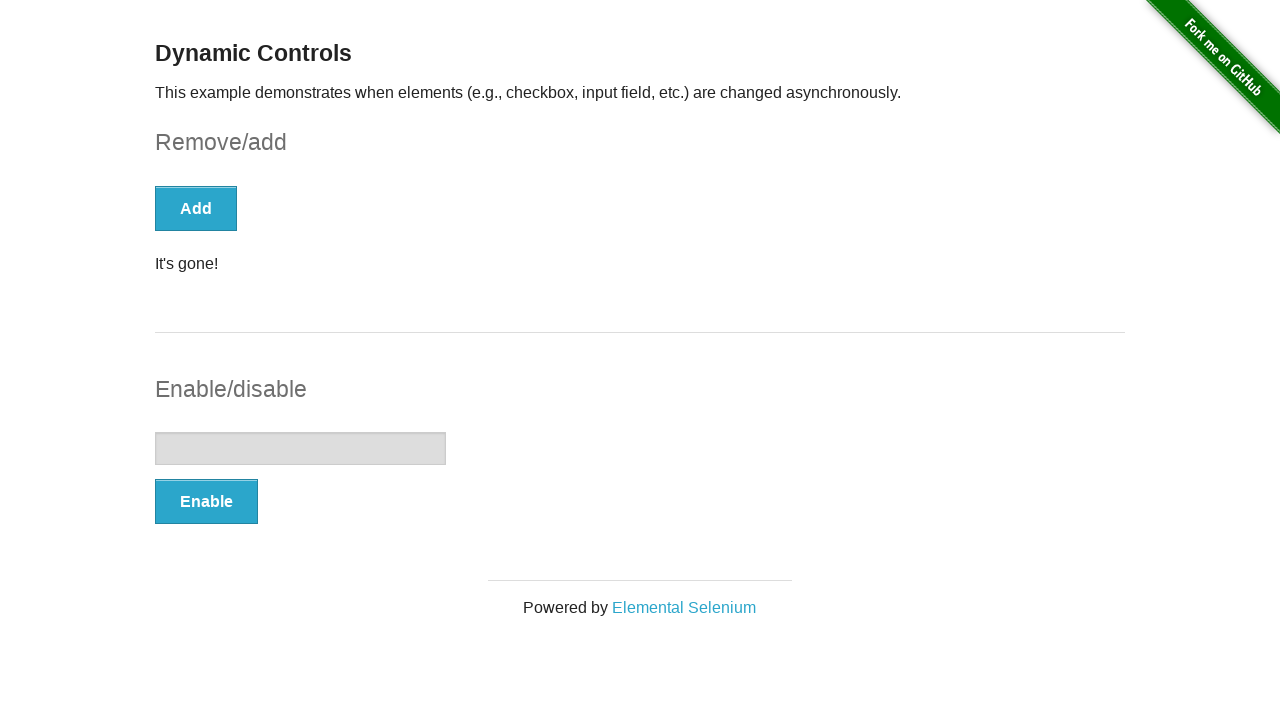

Clicked Enable button to enable input field at (206, 501) on button:has-text('Enable')
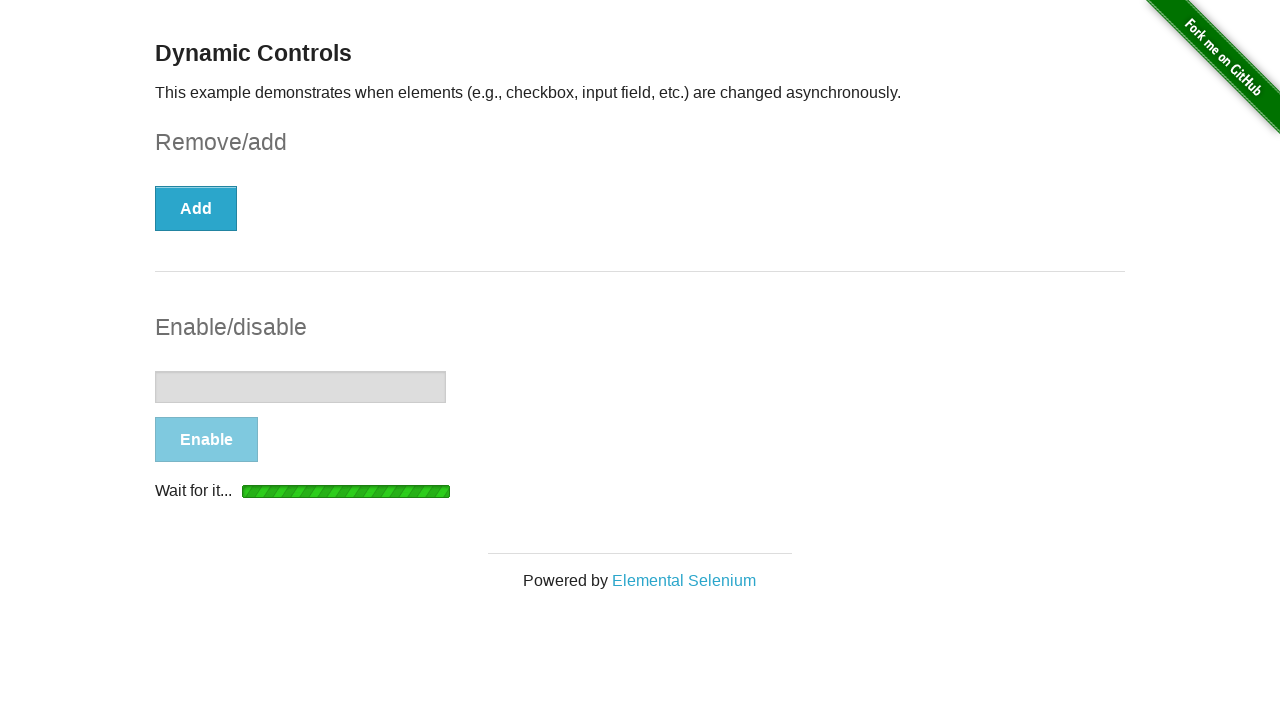

Input field is now enabled
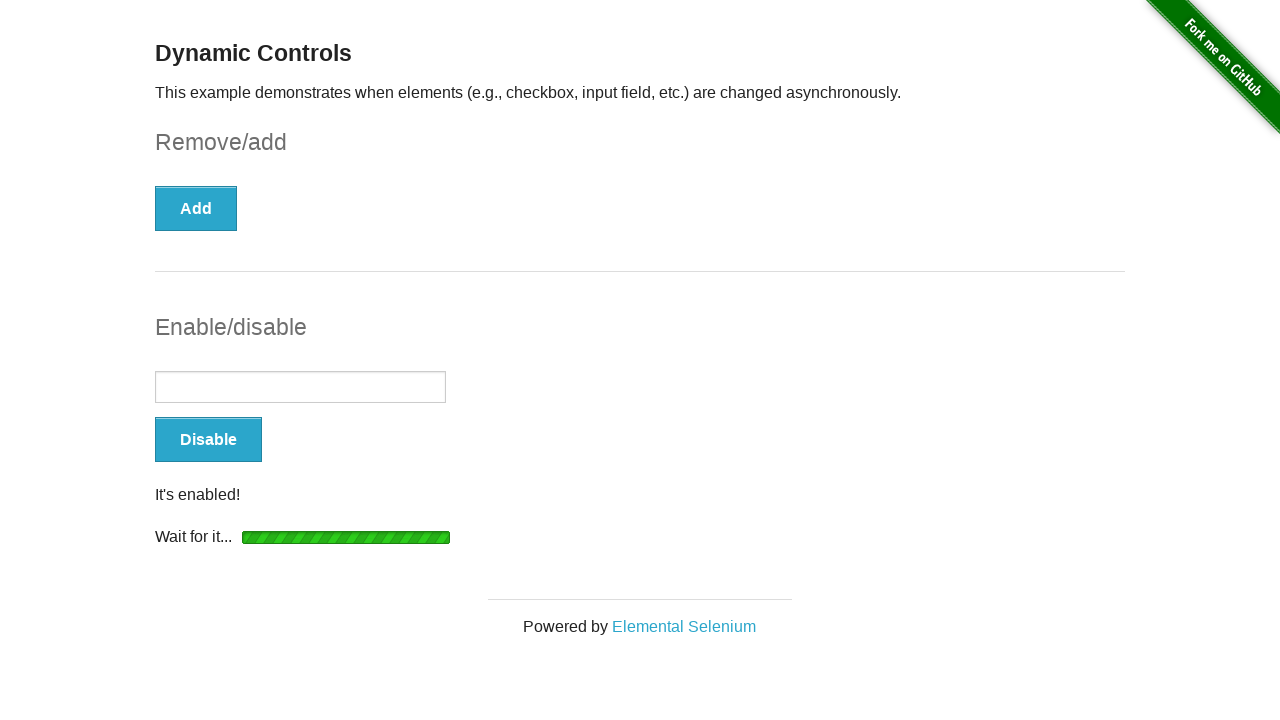

Filled enabled input field with 'Wait is over' on input[type='text']
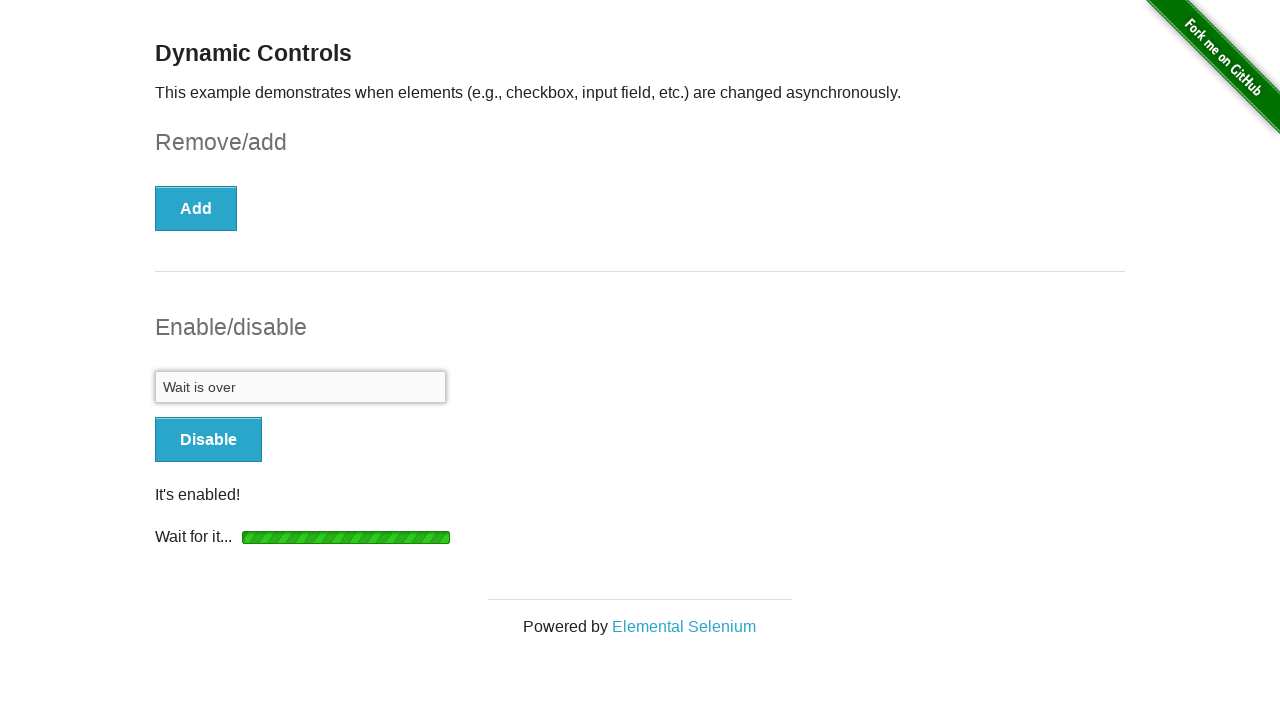

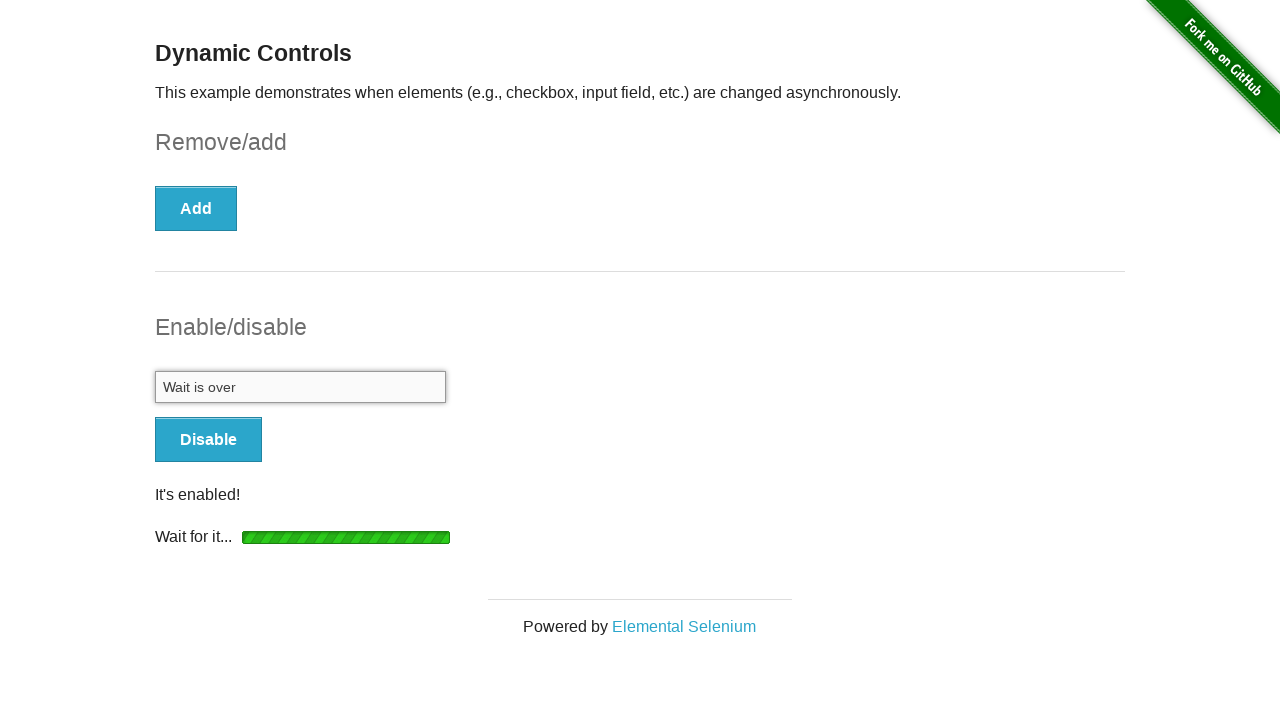